Tests that the sign-up popup modal displays correctly when the sign-up button is clicked

Starting URL: https://www.demoblaze.com/index.html

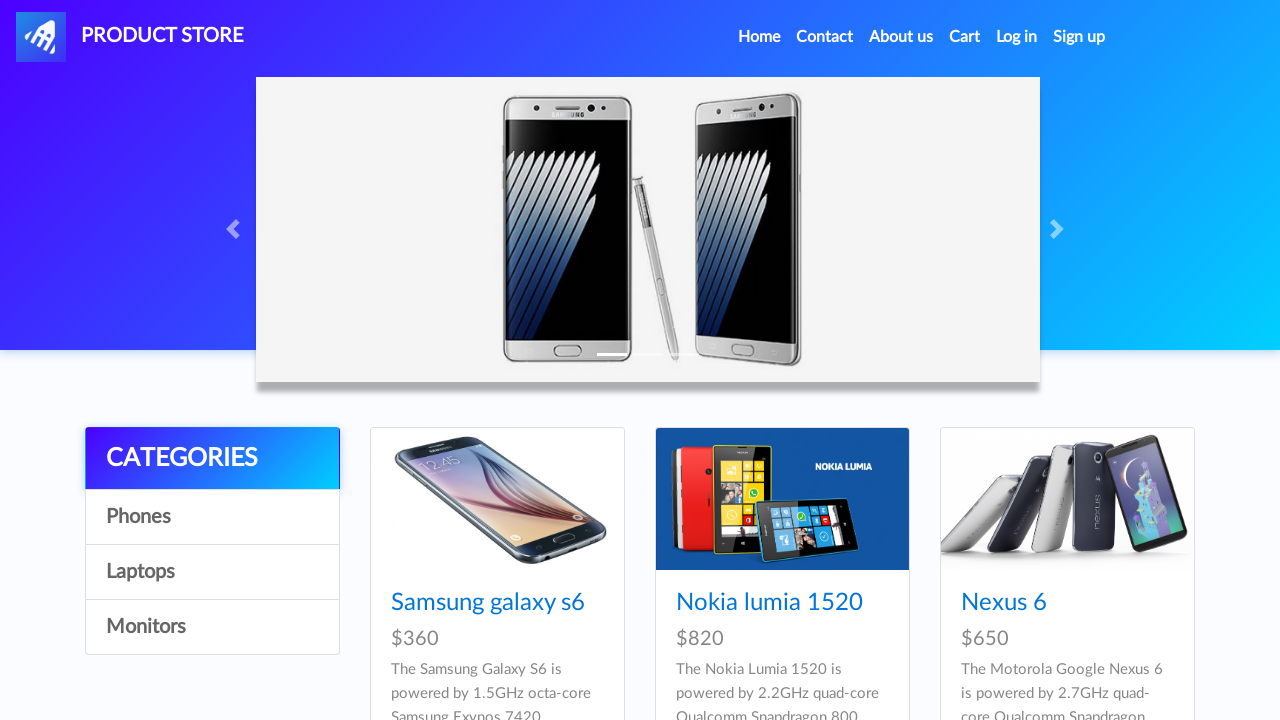

Clicked the Sign Up button in navigation at (1079, 37) on xpath=/html[1]/body[1]/nav[1]/div[1]/ul[1]/li[8]/a[1]
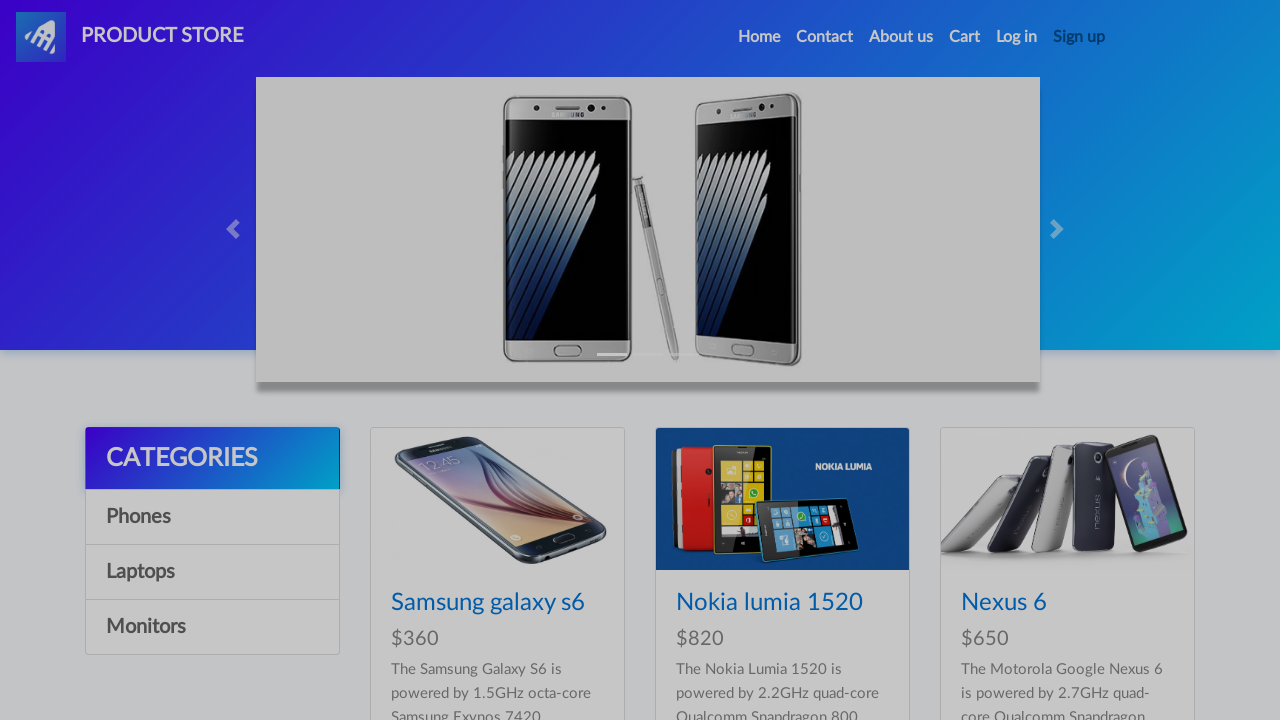

Sign-up modal became visible
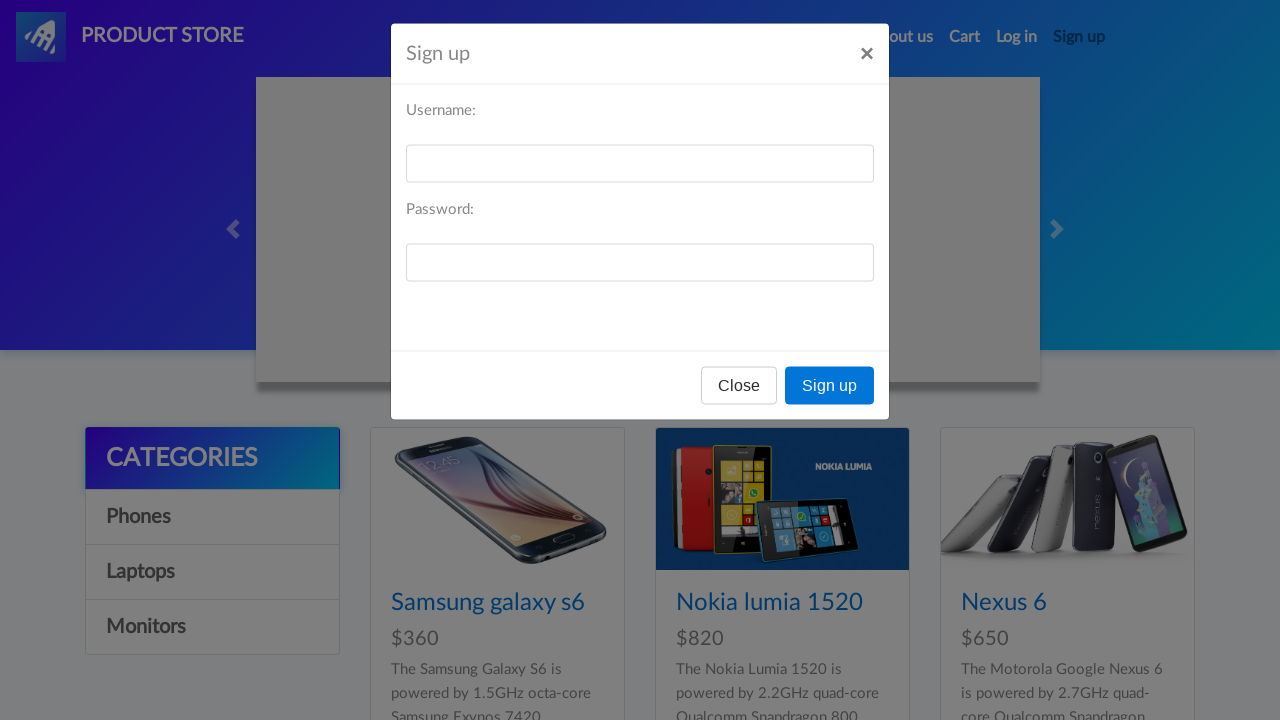

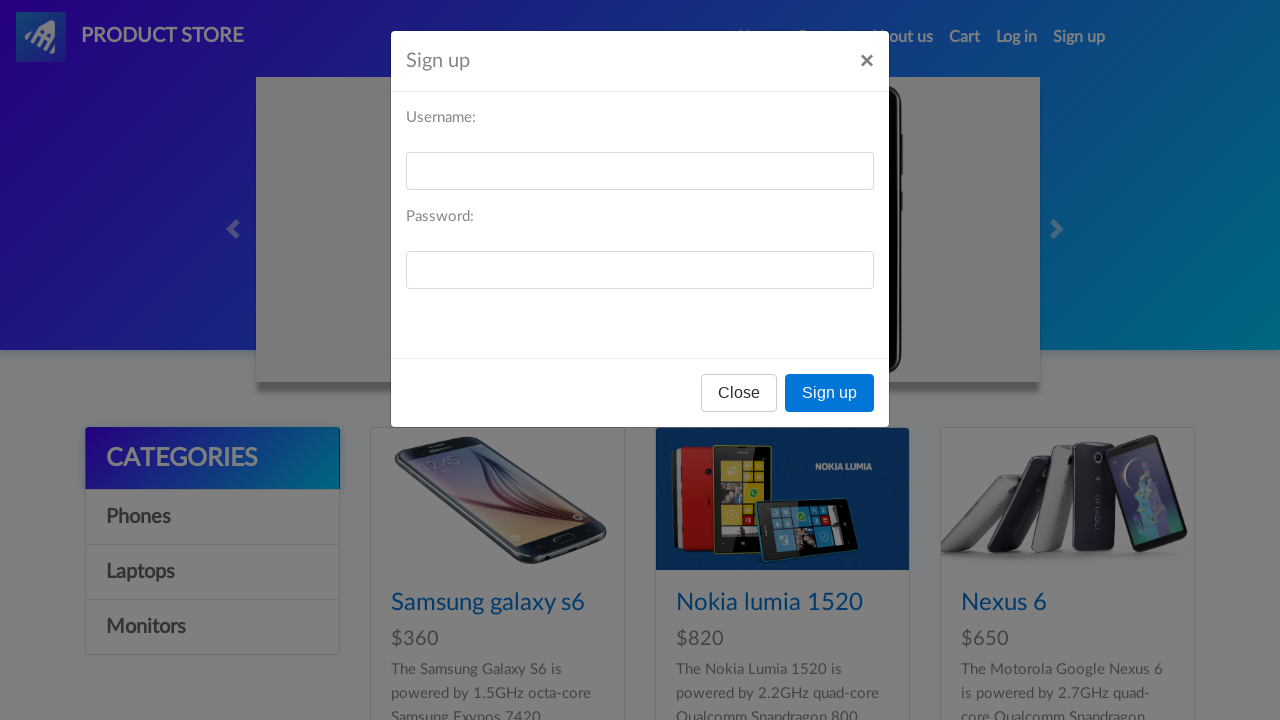